Tests that the currently applied filter is highlighted

Starting URL: https://demo.playwright.dev/todomvc

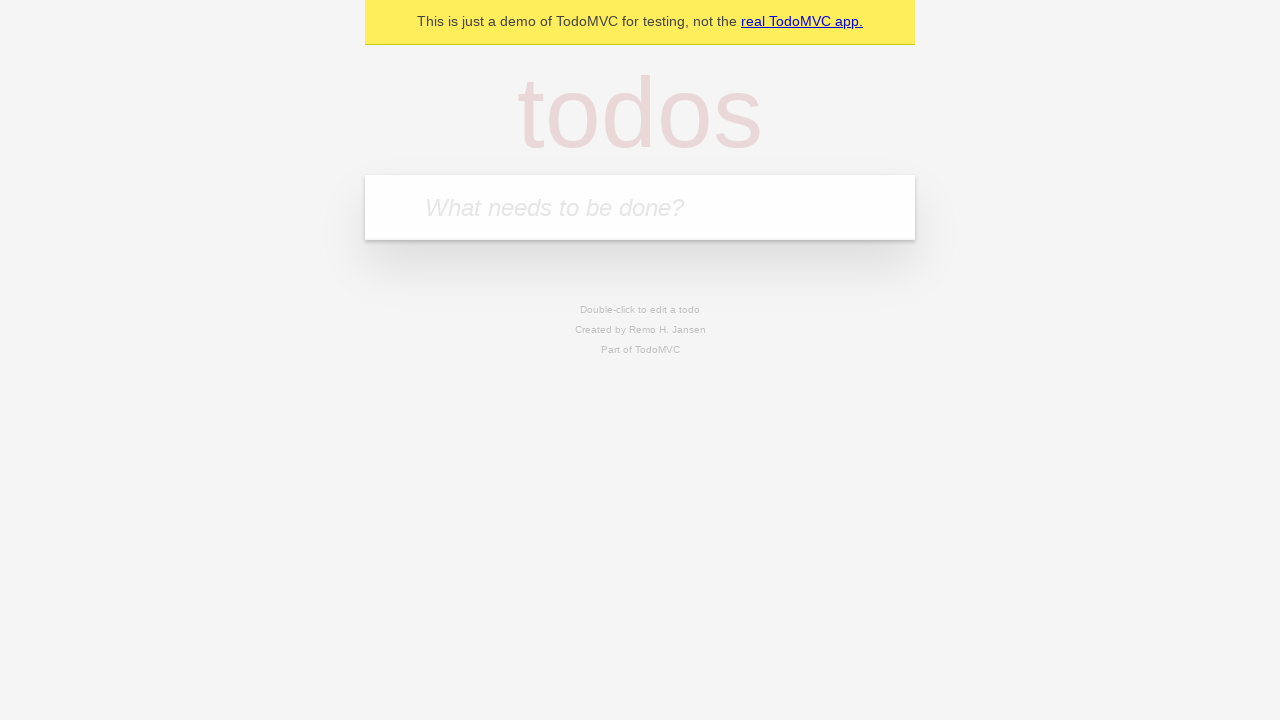

Filled todo input with 'buy some cheese' on internal:attr=[placeholder="What needs to be done?"i]
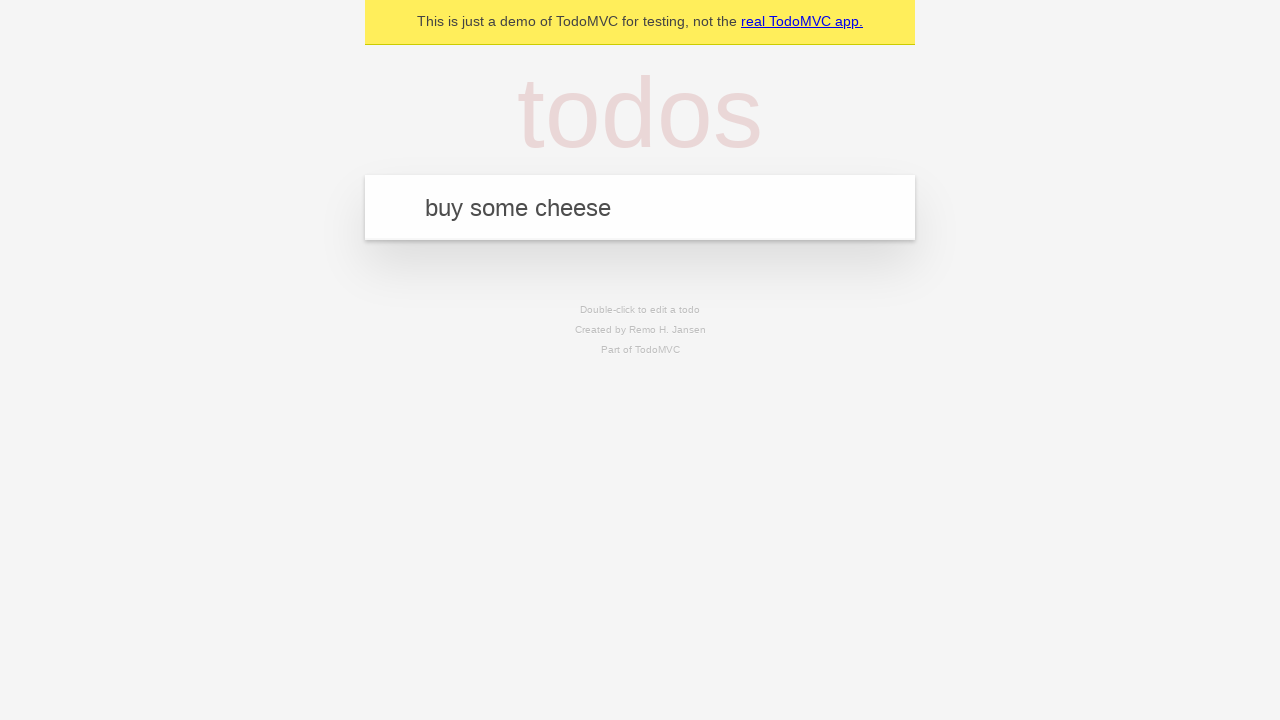

Pressed Enter to create todo 'buy some cheese' on internal:attr=[placeholder="What needs to be done?"i]
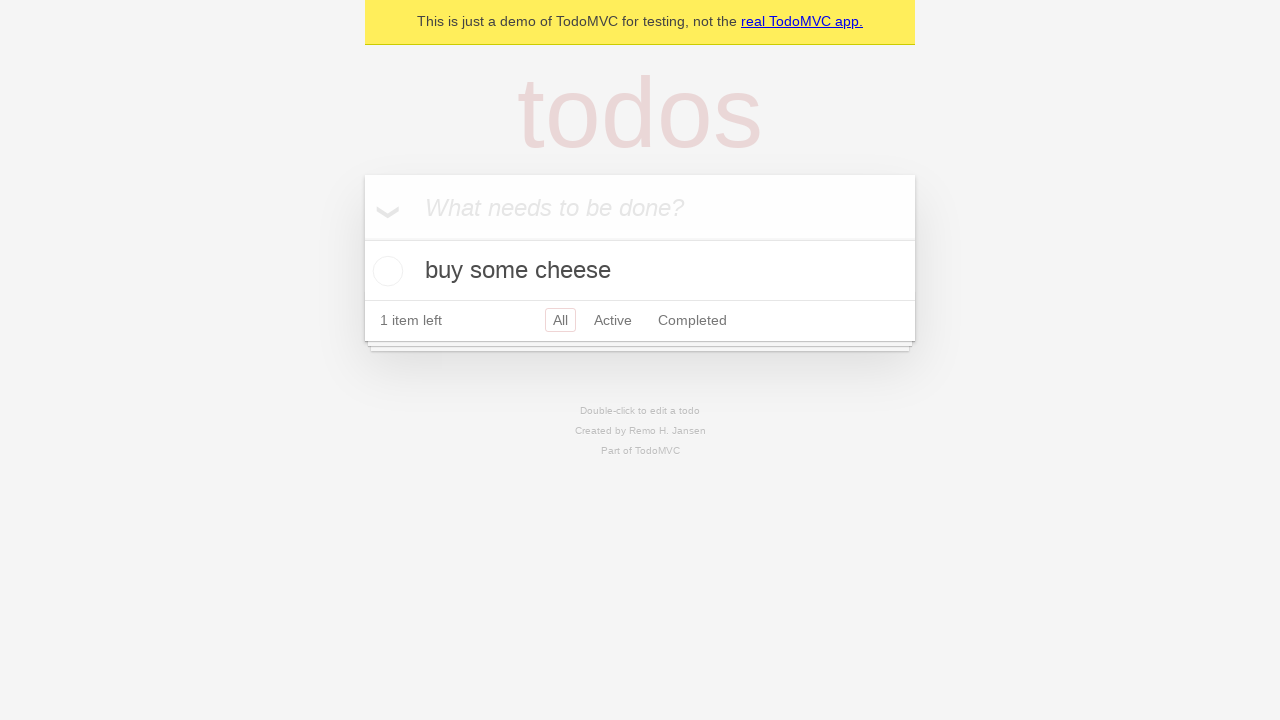

Filled todo input with 'feed the cat' on internal:attr=[placeholder="What needs to be done?"i]
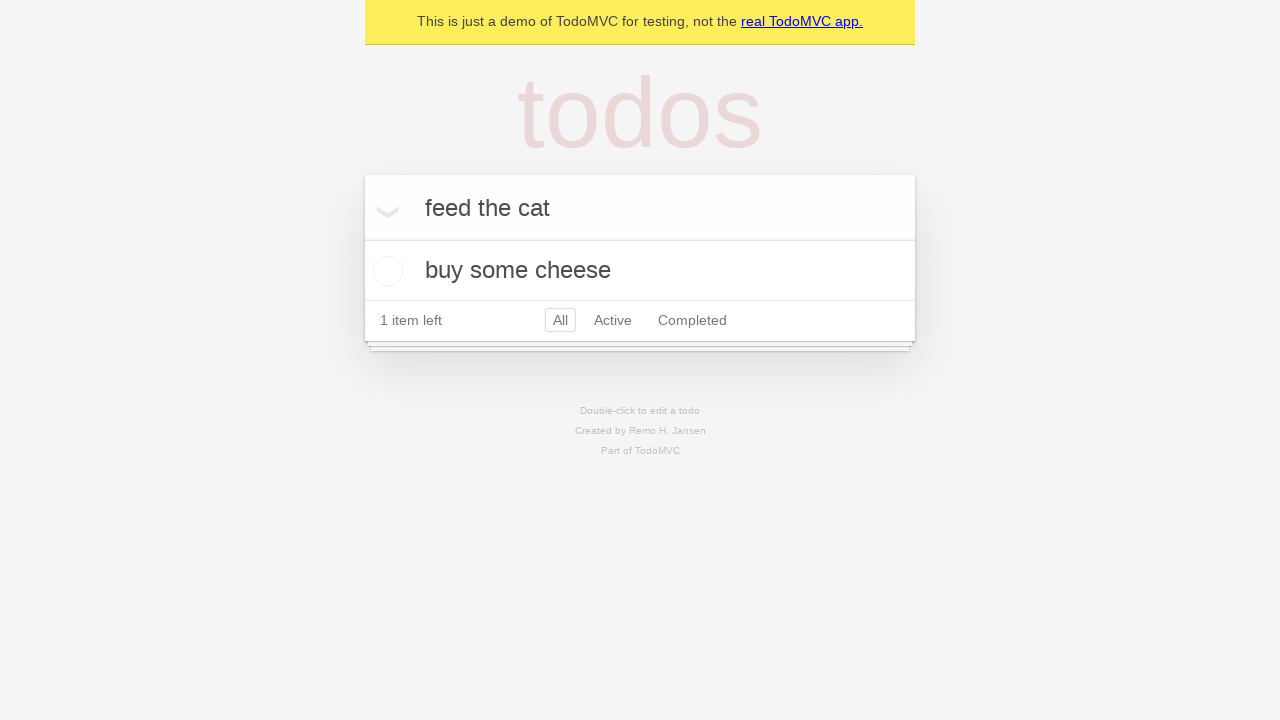

Pressed Enter to create todo 'feed the cat' on internal:attr=[placeholder="What needs to be done?"i]
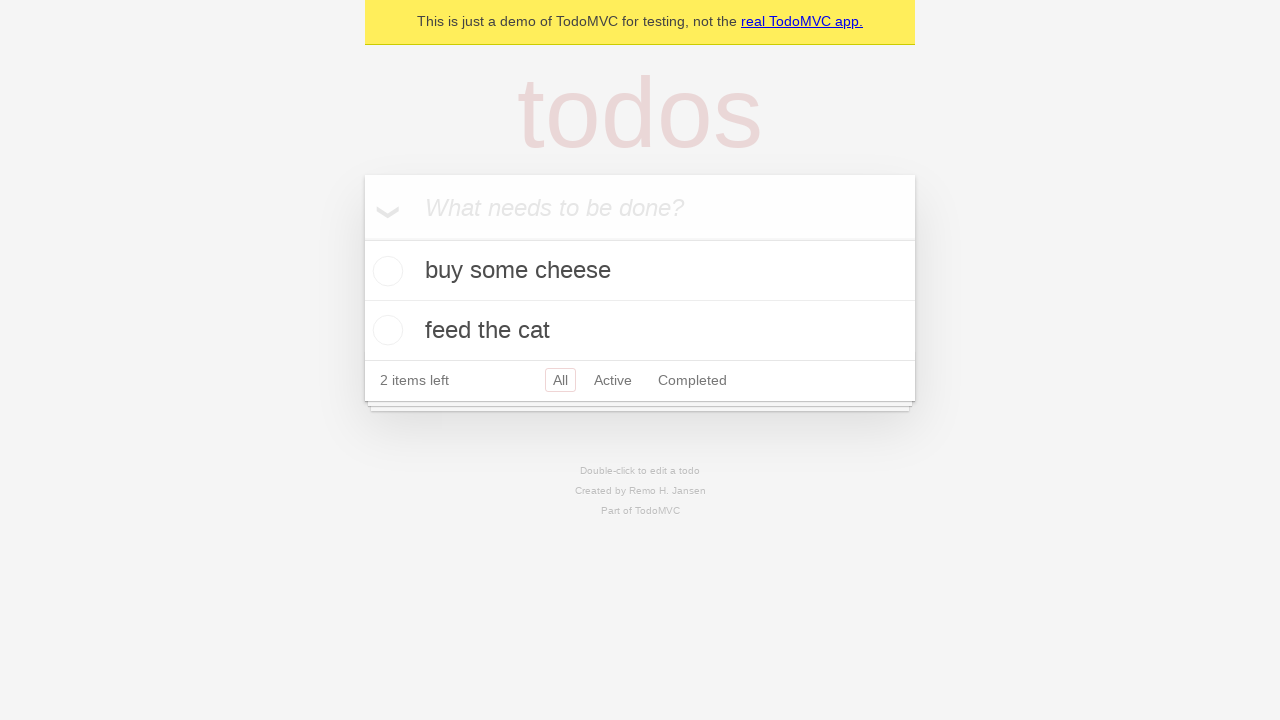

Filled todo input with 'book a doctors appointment' on internal:attr=[placeholder="What needs to be done?"i]
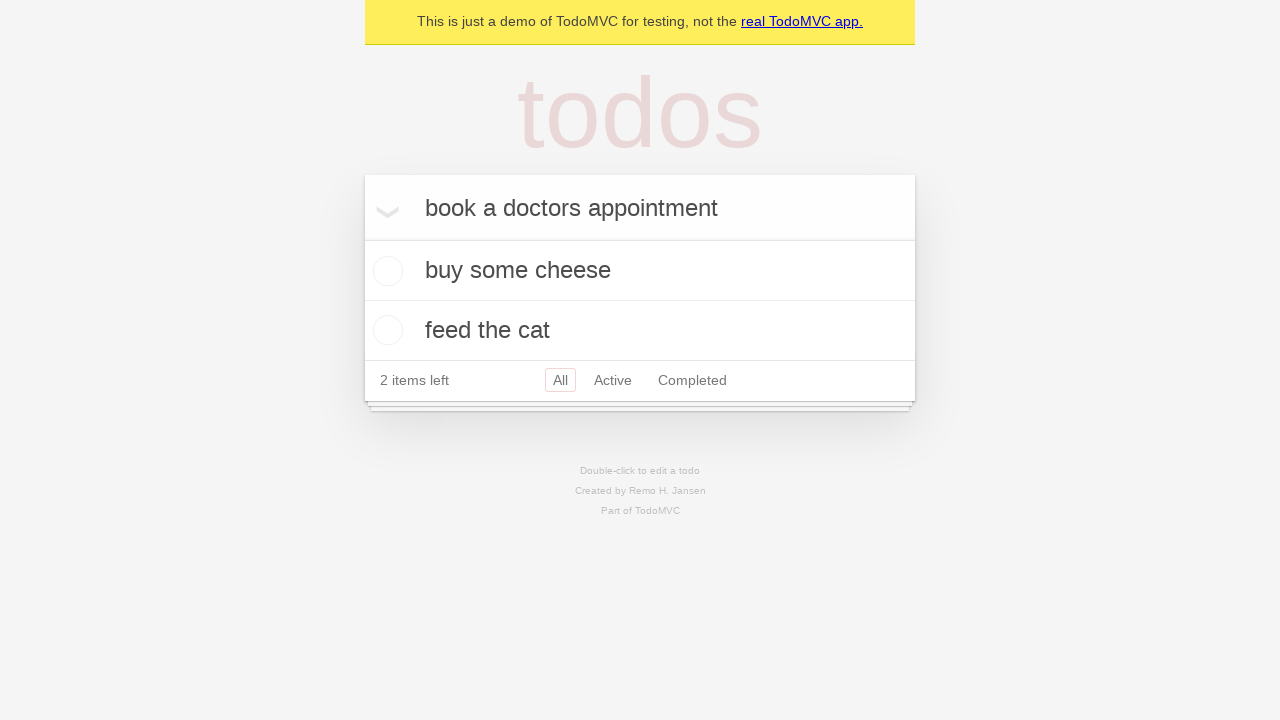

Pressed Enter to create todo 'book a doctors appointment' on internal:attr=[placeholder="What needs to be done?"i]
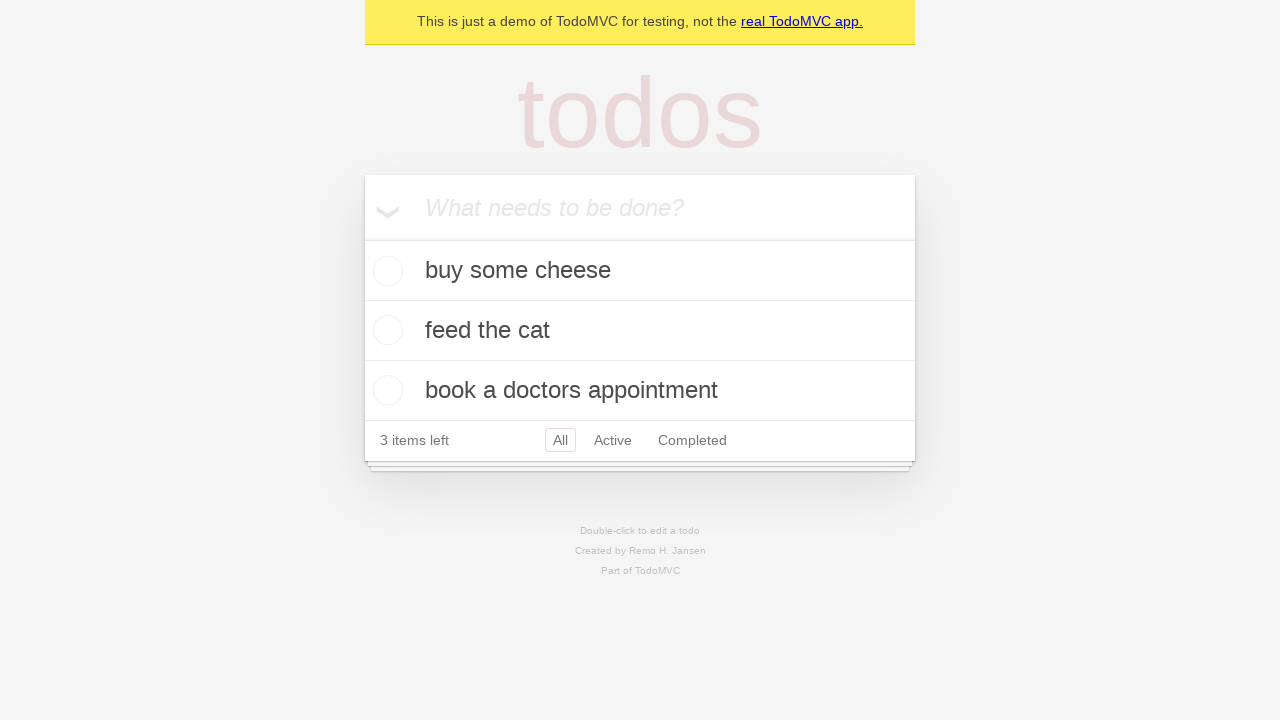

Clicked Active filter link at (613, 440) on internal:role=link[name="Active"i]
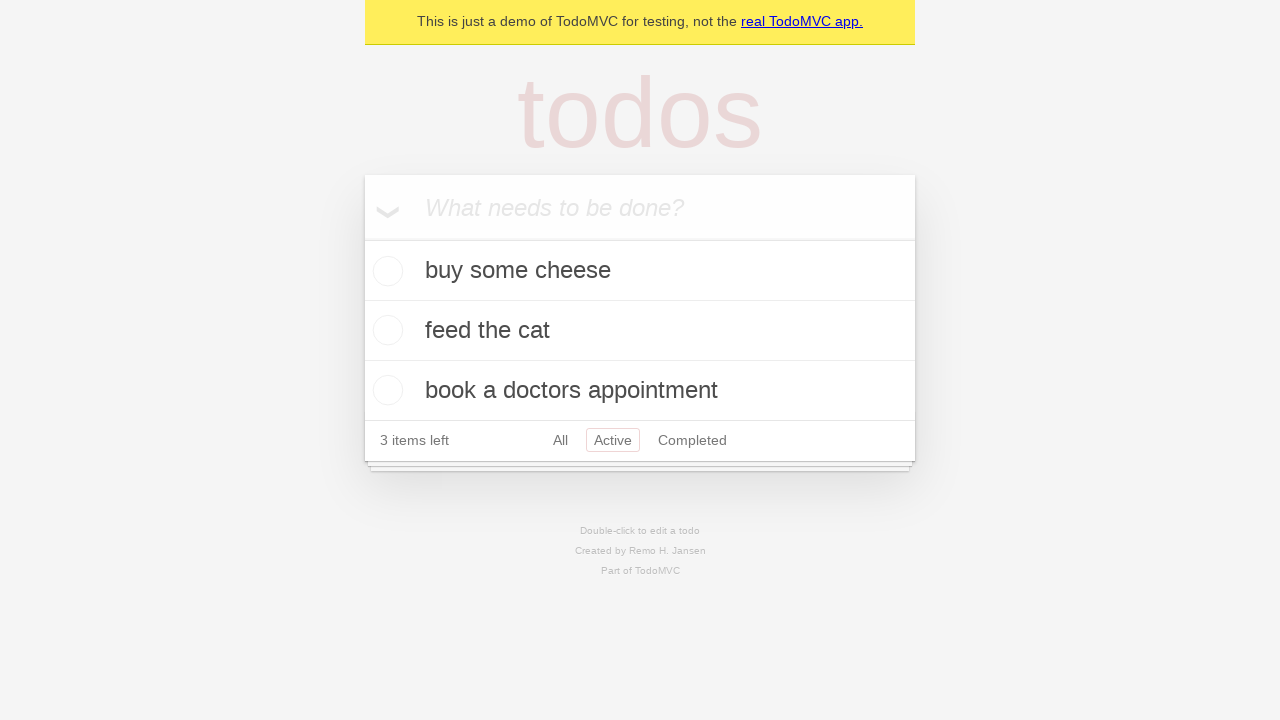

Clicked Completed filter link at (692, 440) on internal:role=link[name="Completed"i]
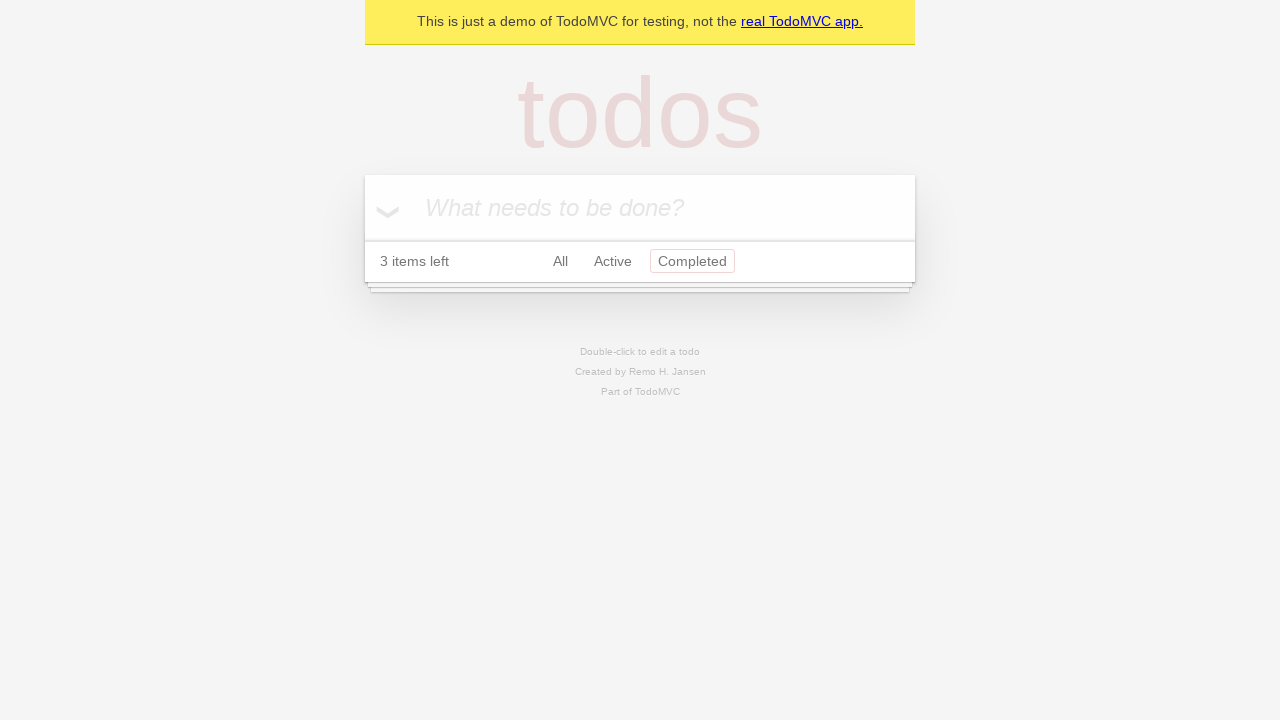

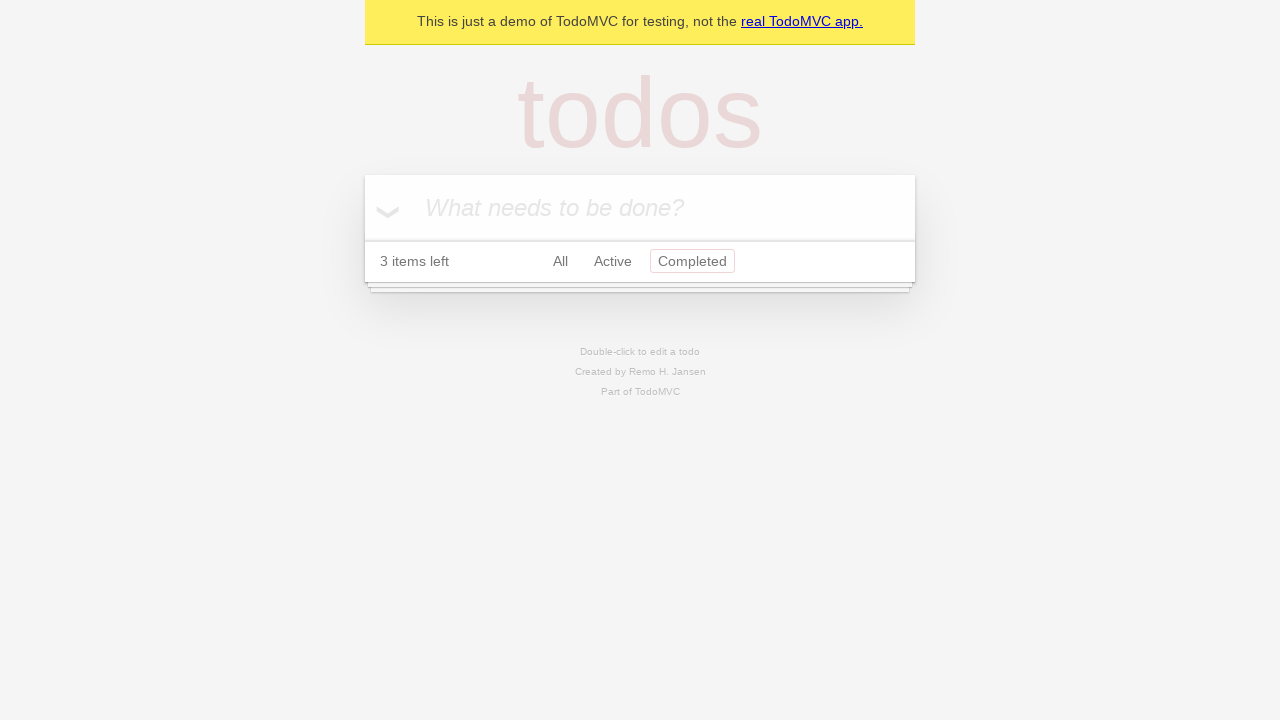